Tests the add-to-cart functionality on a demo e-commerce site by clicking the add to cart button for a product and verifying the product appears in the cart pane.

Starting URL: https://bstackdemo.com/

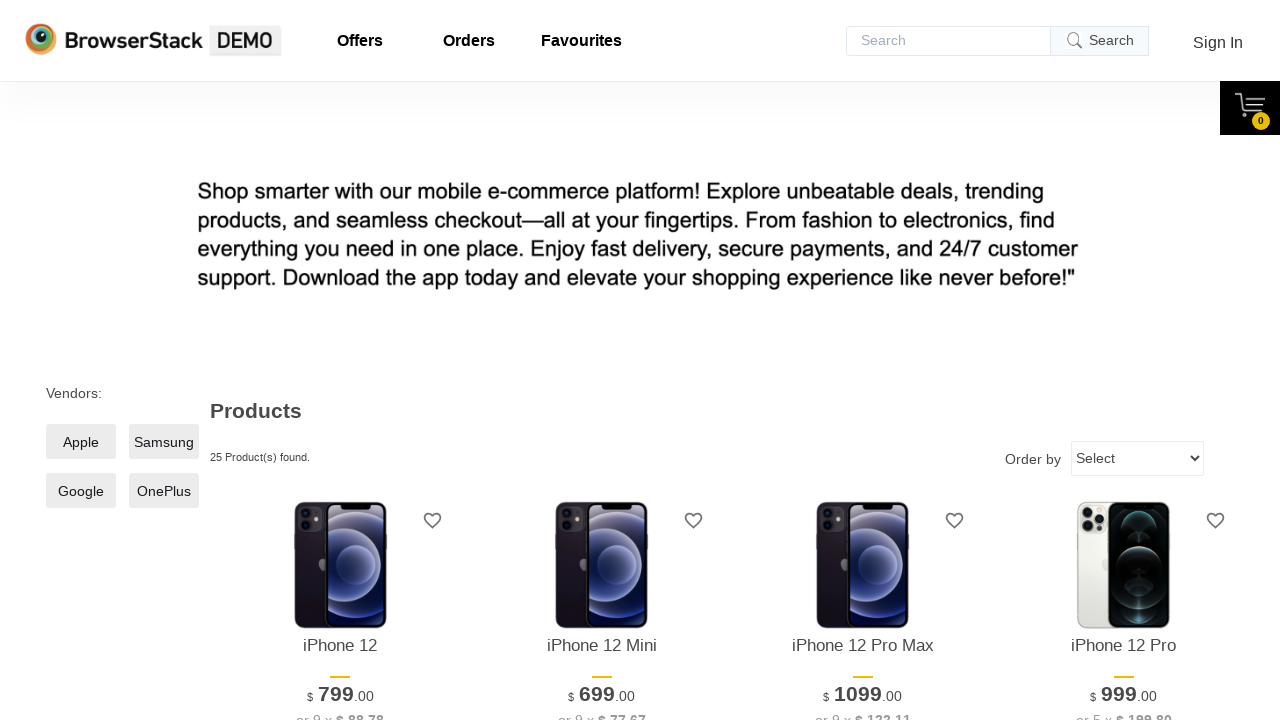

Page loaded and title verified to contain 'StackDemo'
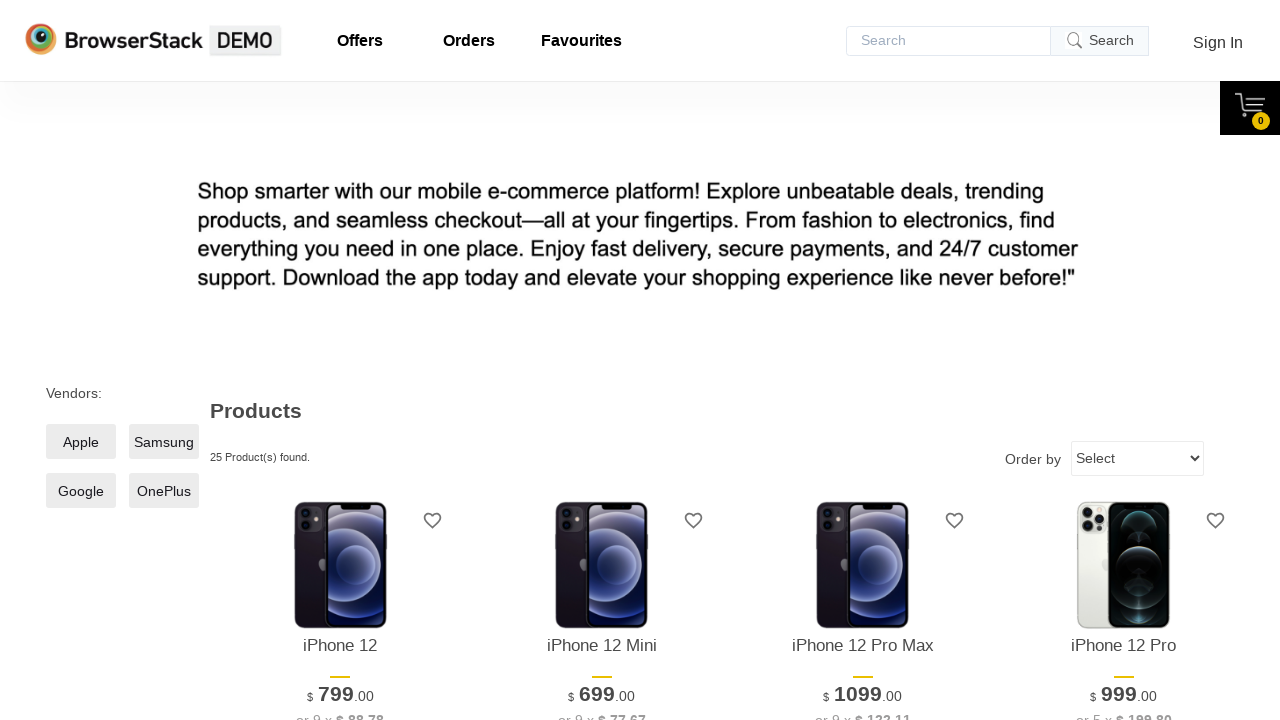

First product element became visible
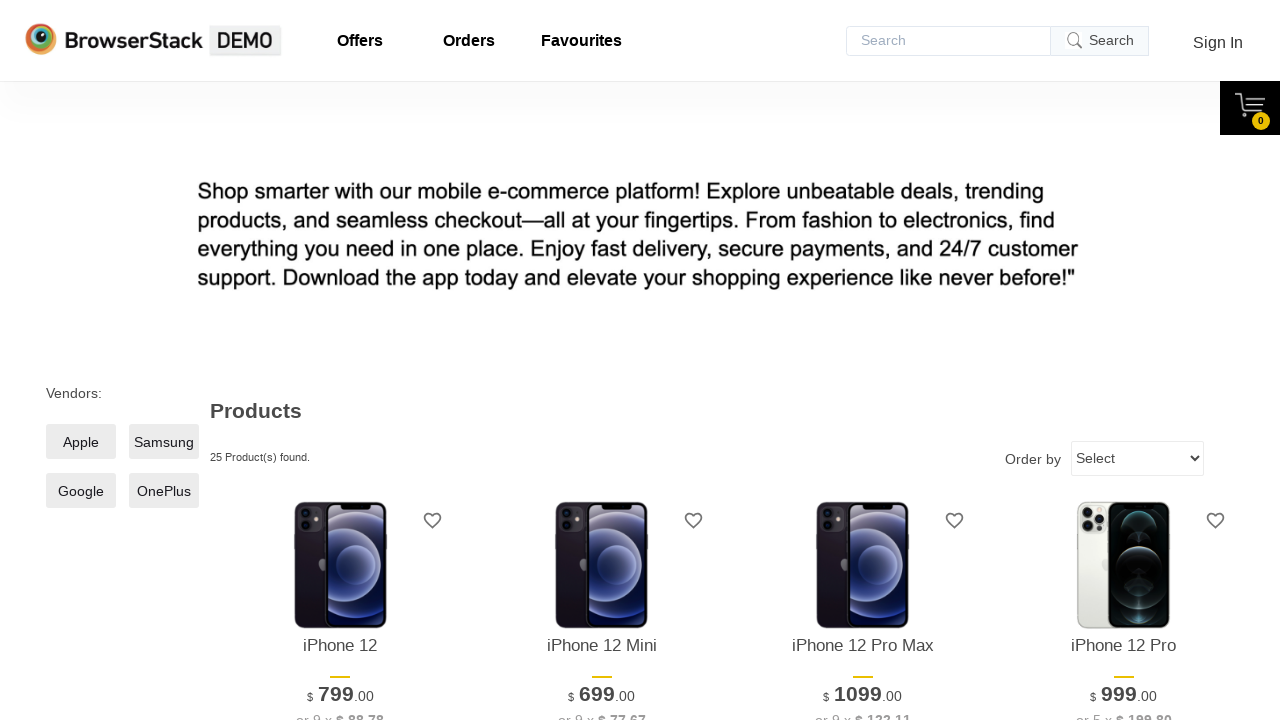

Retrieved first product name: 'iPhone 12'
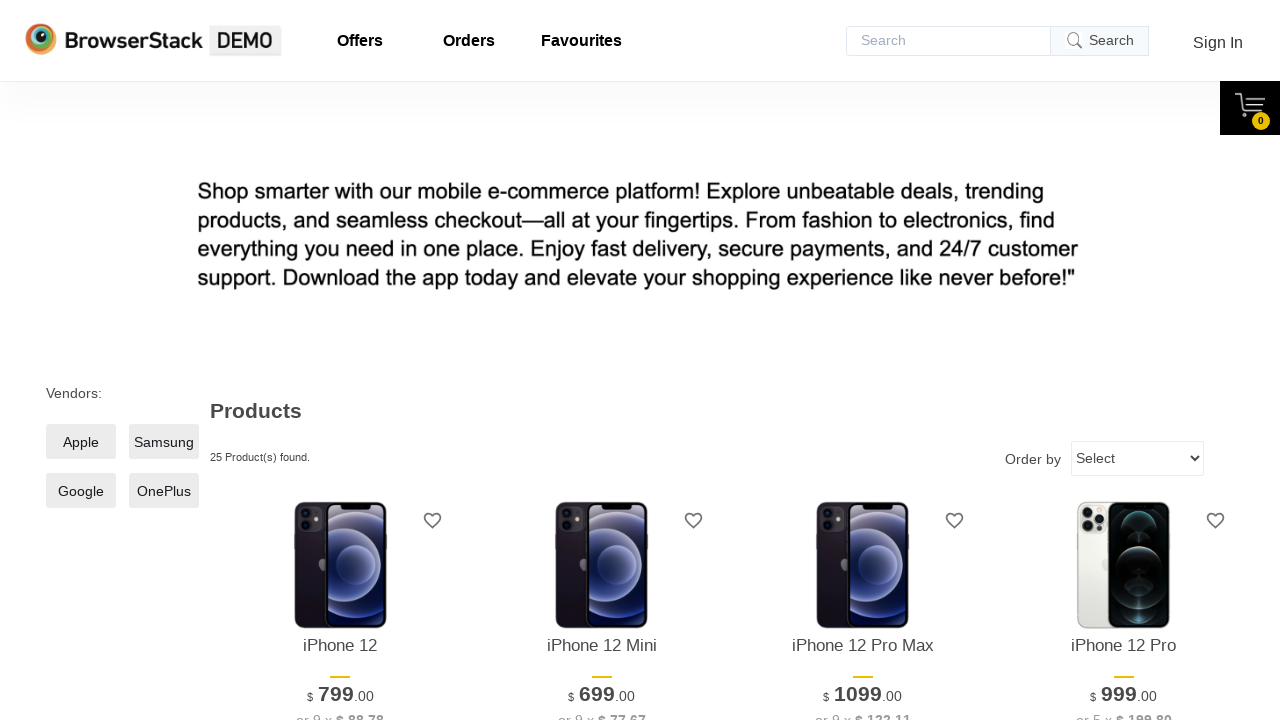

Add to Cart button became visible
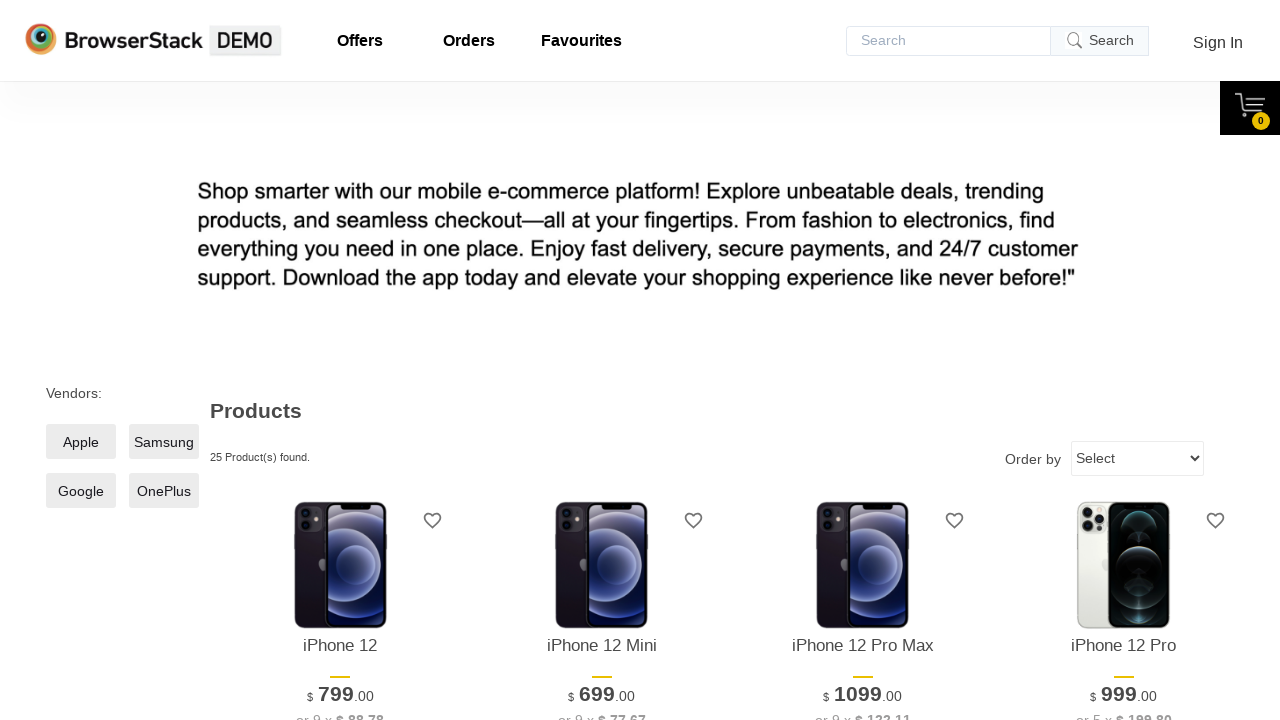

Clicked Add to Cart button for first product at (340, 361) on xpath=//*[@id="1"]/div[4]
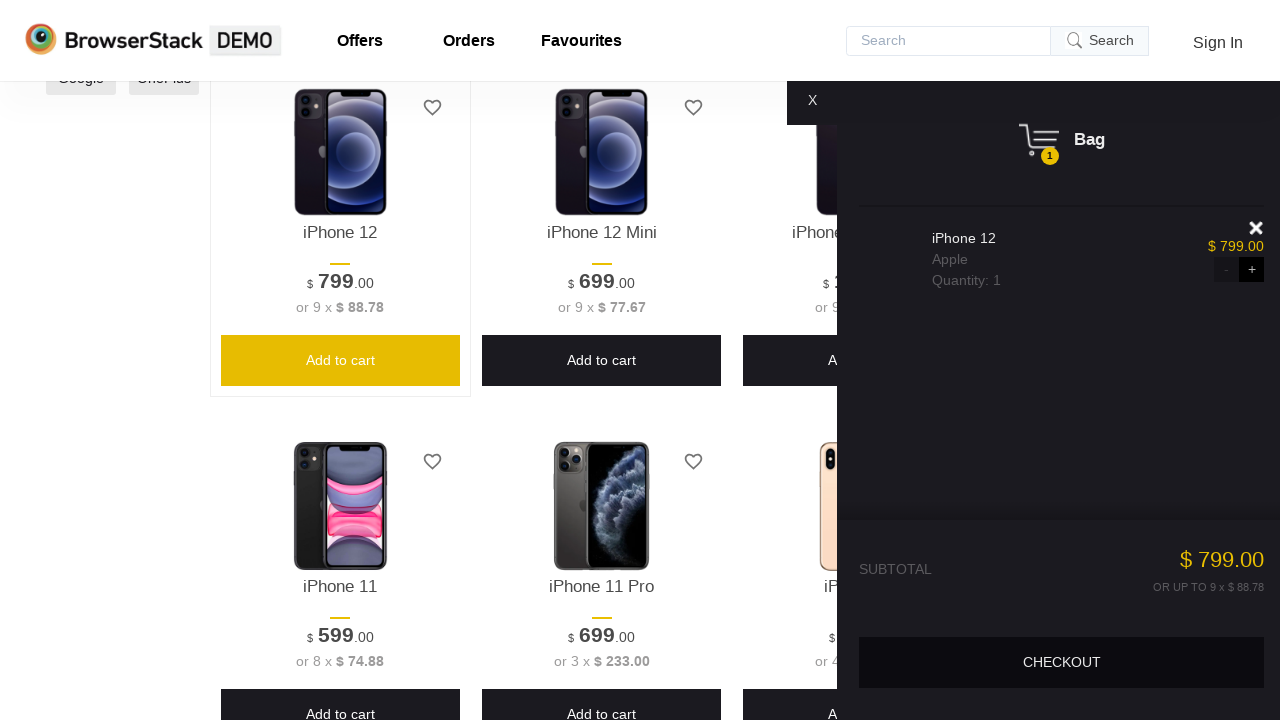

Cart pane appeared with product visible
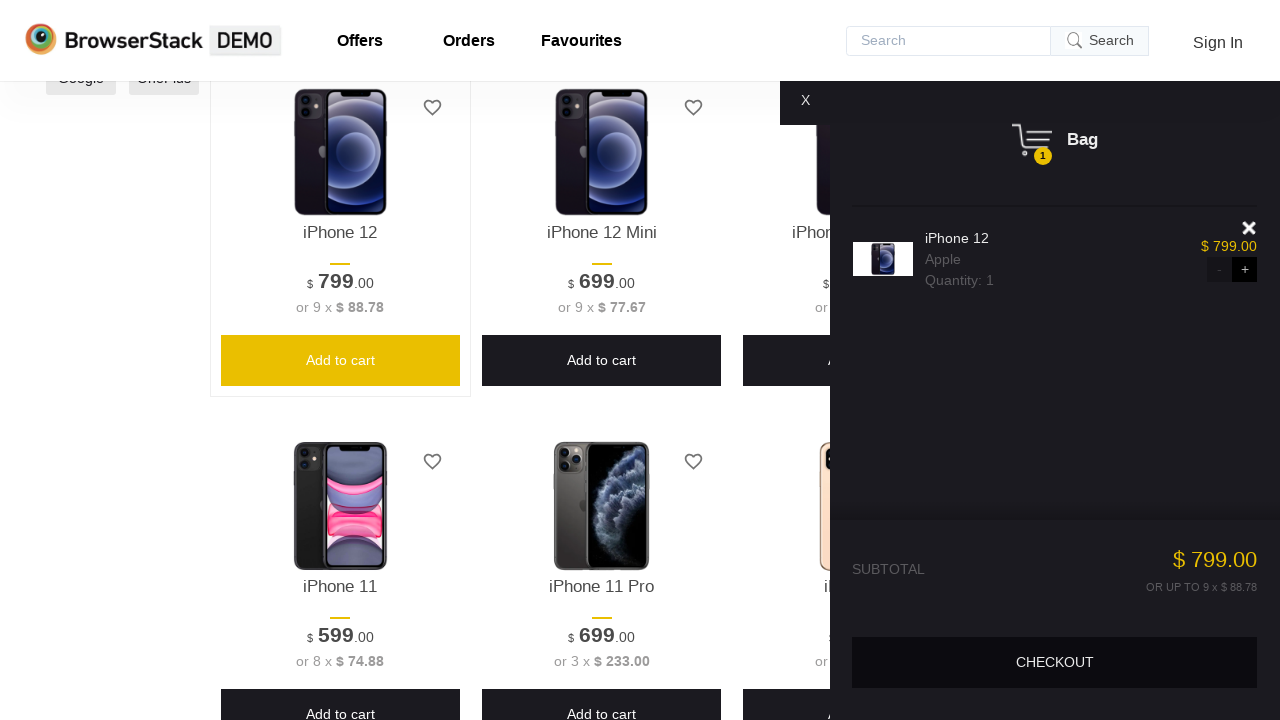

Retrieved product from cart: 'iPhone 12'
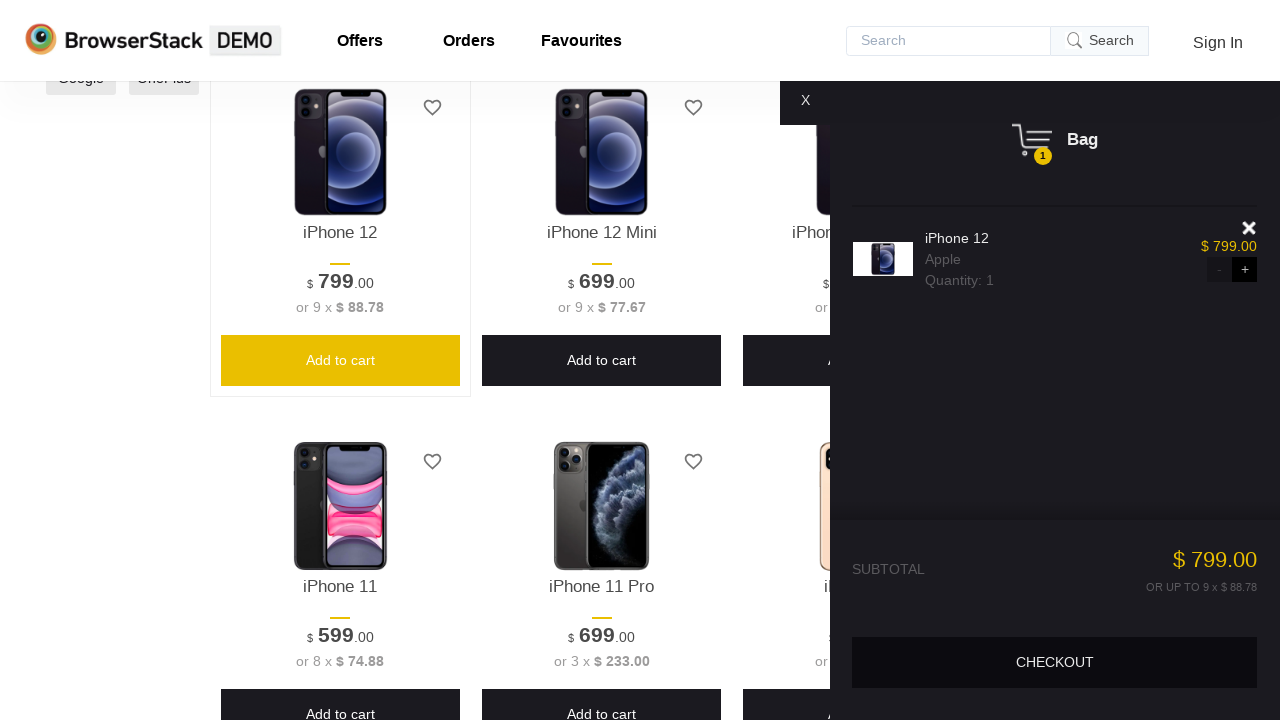

Verified product in cart matches original product ('iPhone 12')
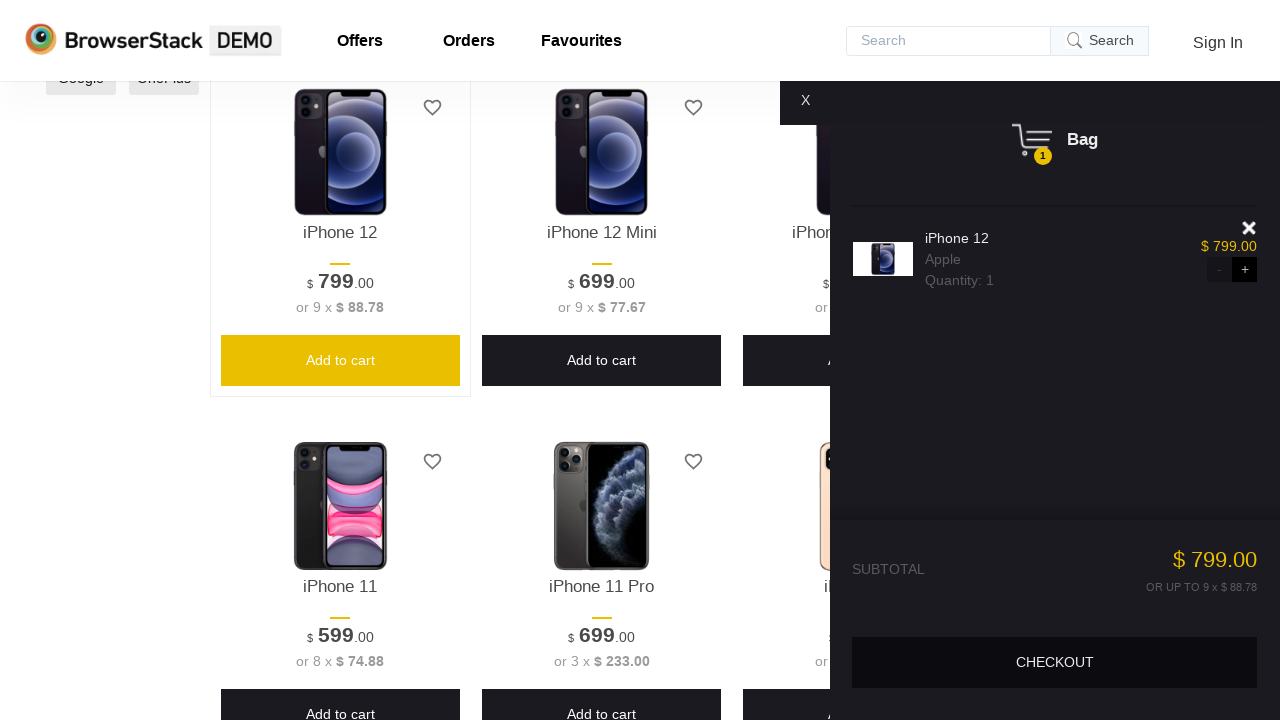

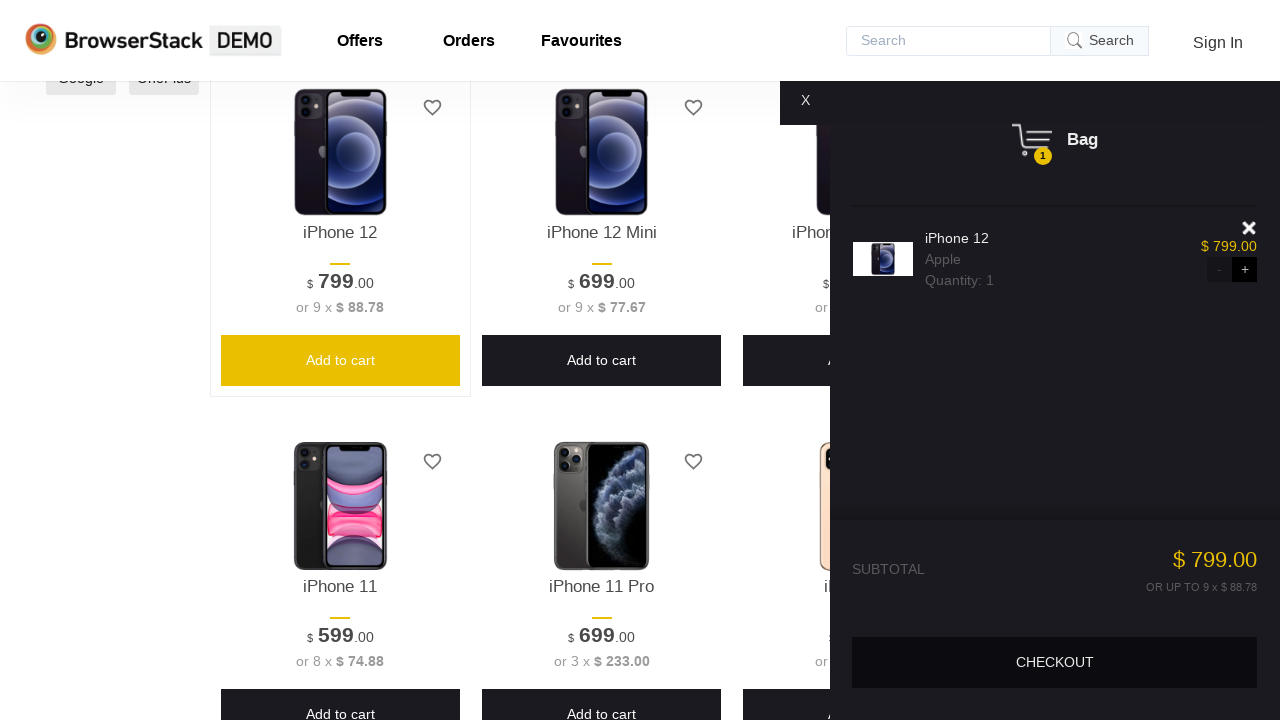